Tests JavaScript alert handling by clicking a button to trigger an alert, accepting it, and verifying the success message

Starting URL: http://practice.cydeo.com/javascript_alerts

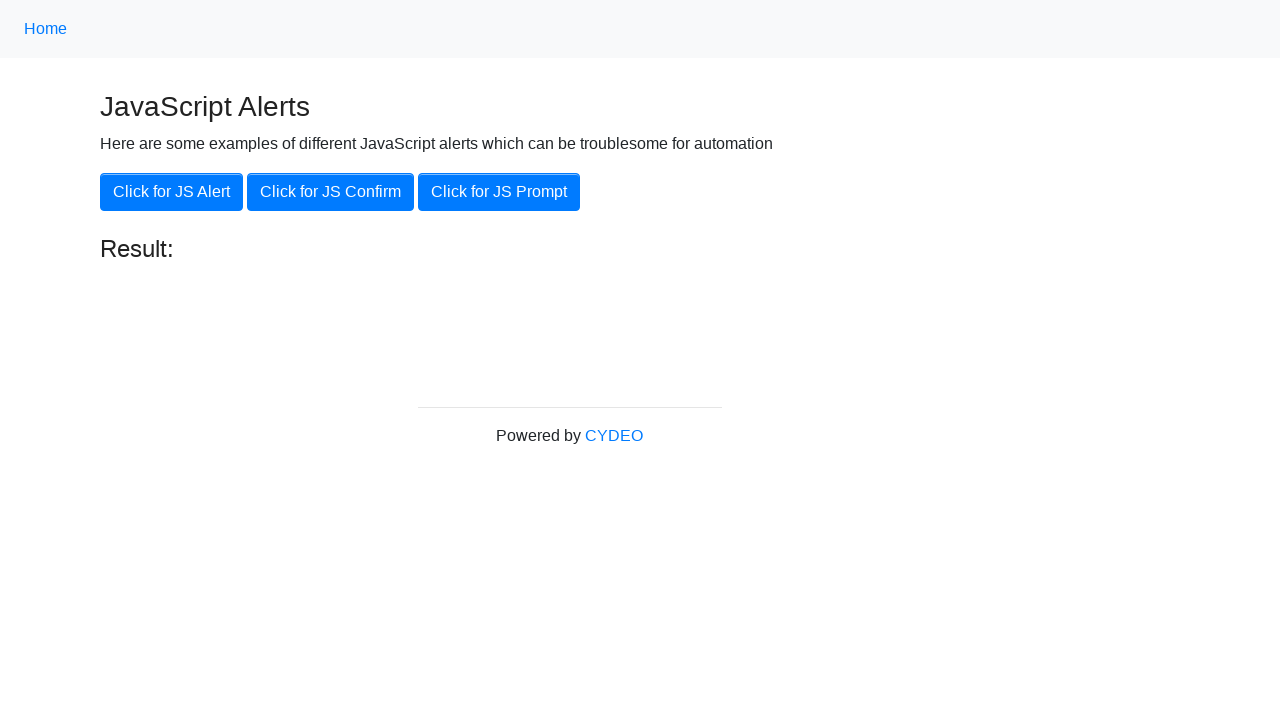

Clicked 'Click for JS Alert' button to trigger alert at (172, 192) on xpath=//button[.='Click for JS Alert']
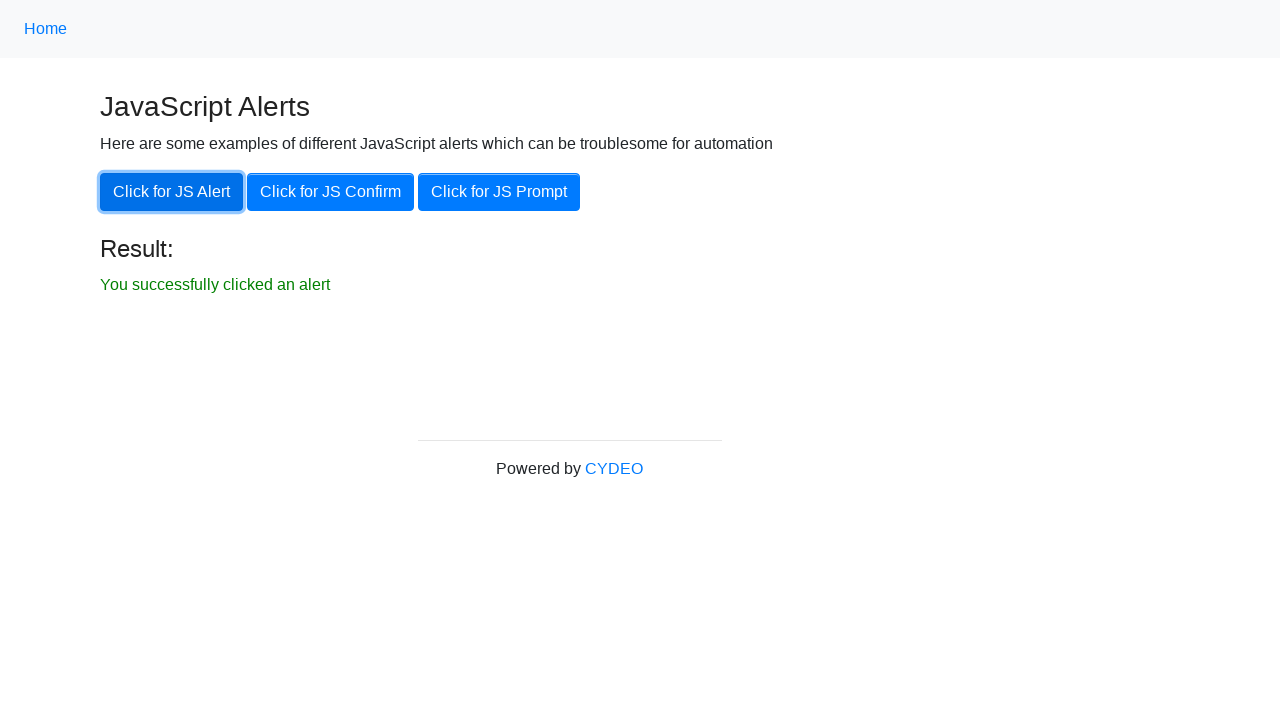

Set up dialog handler to accept alerts
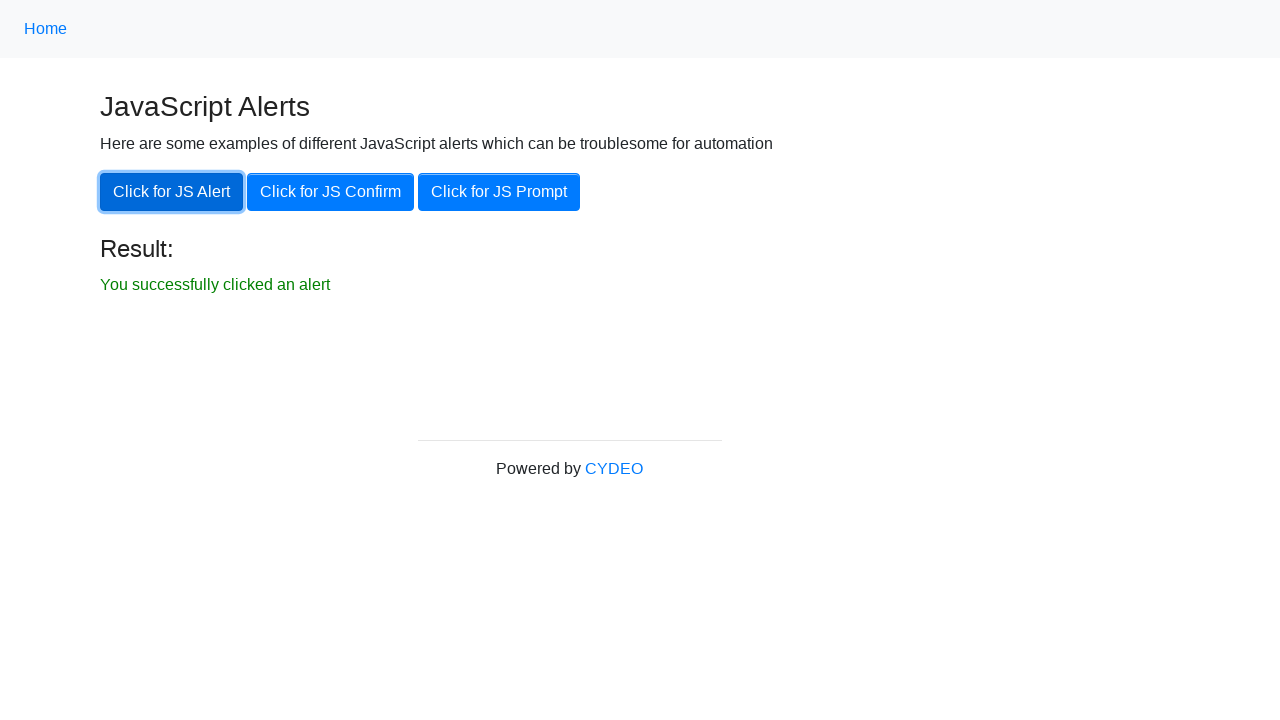

Clicked alert button again with handler active at (172, 192) on xpath=//button[.='Click for JS Alert']
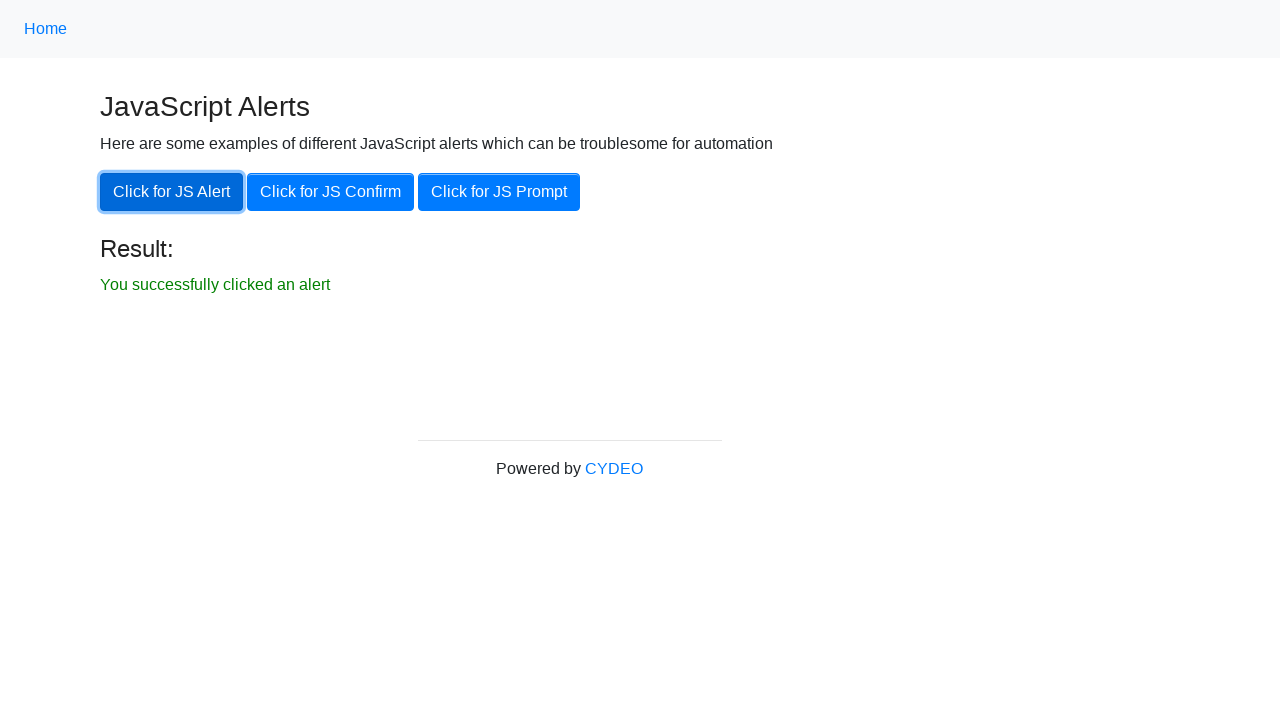

Result message became visible
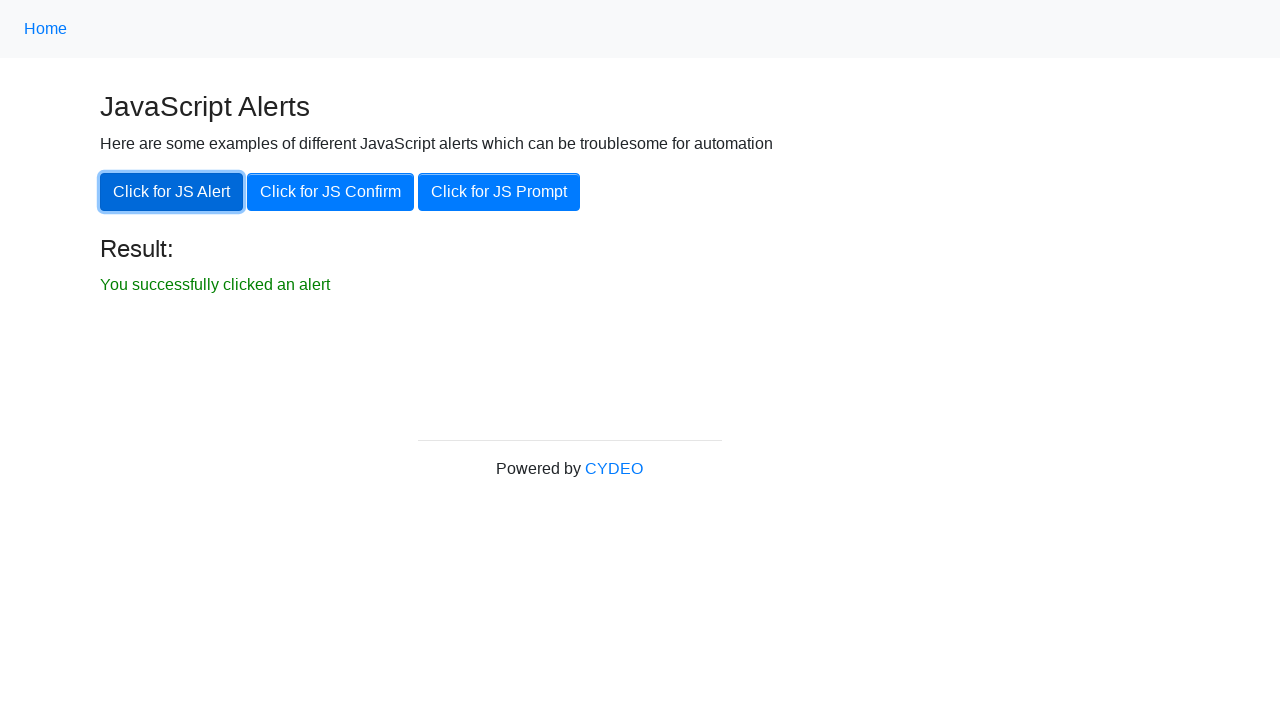

Retrieved result text content
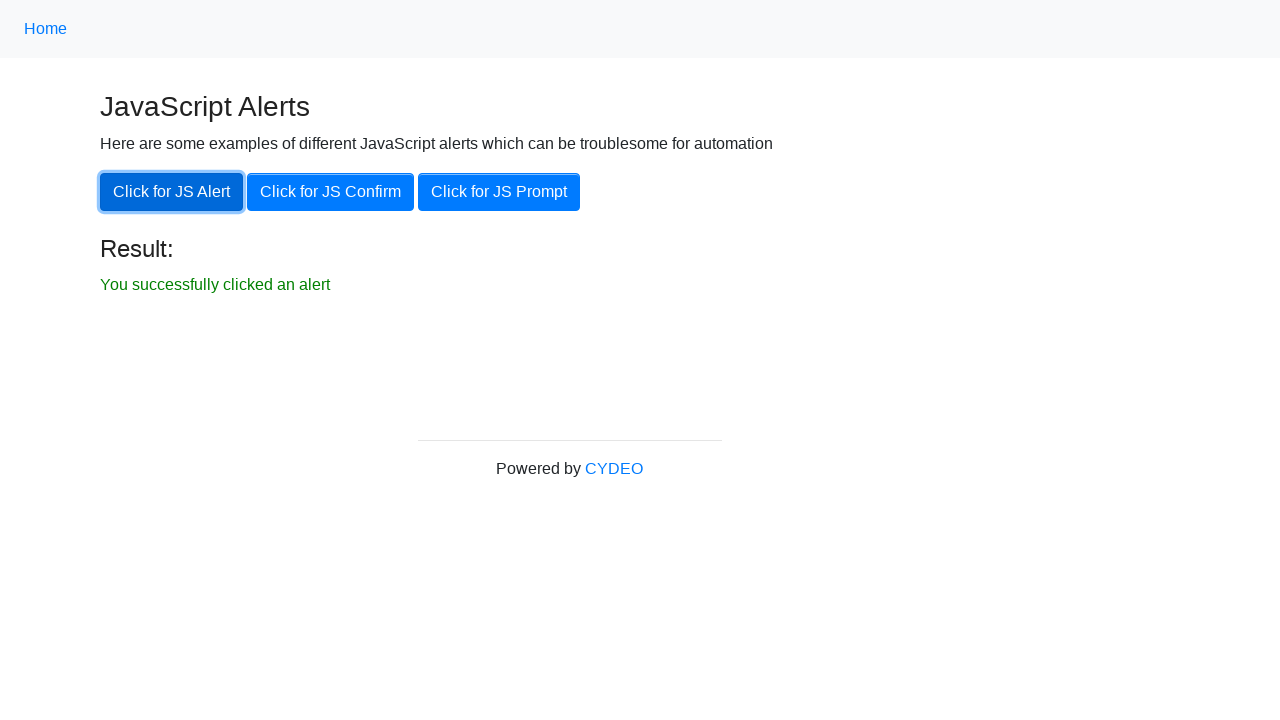

Verified success message: 'You successfully clicked an alert'
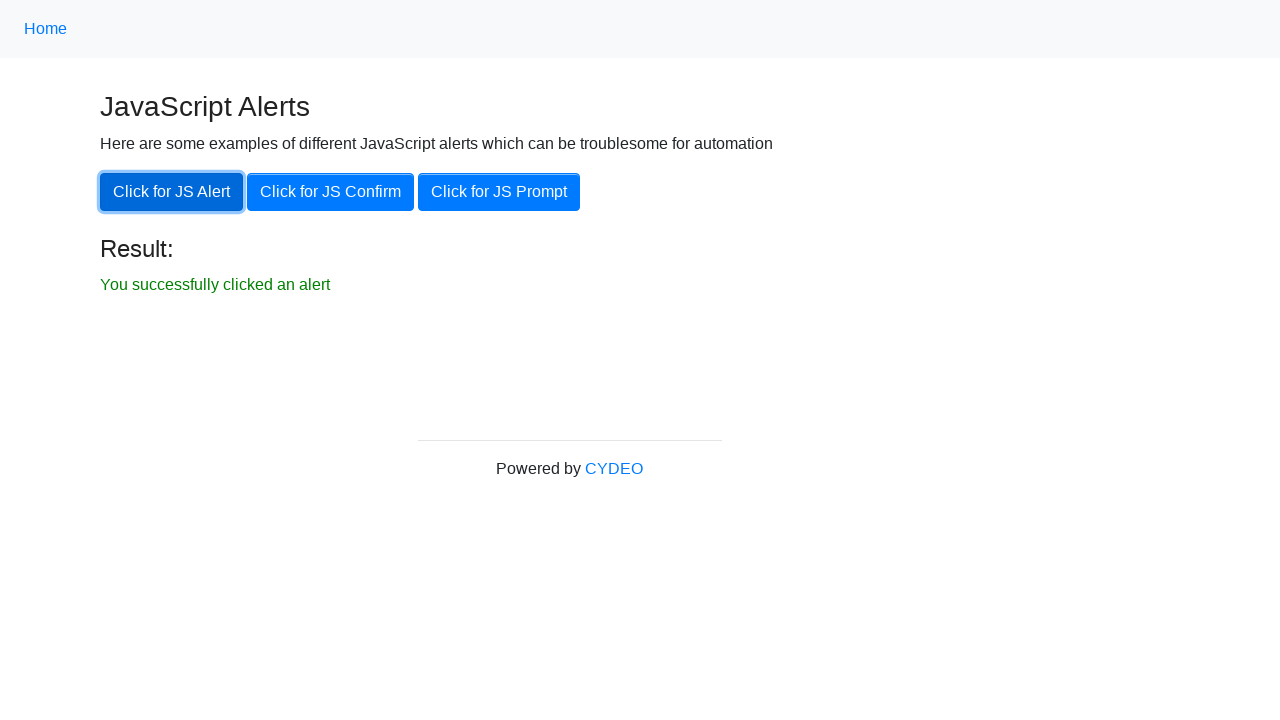

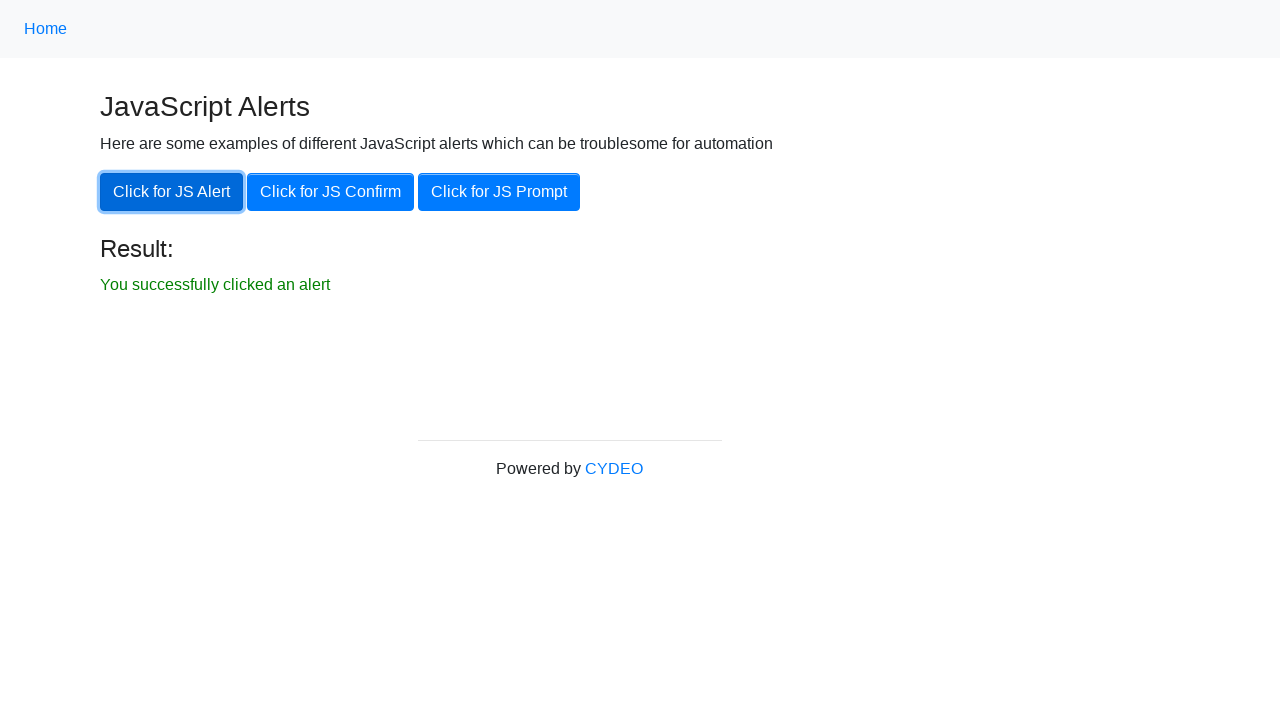